Tests that browser back button works correctly with filters

Starting URL: https://demo.playwright.dev/todomvc

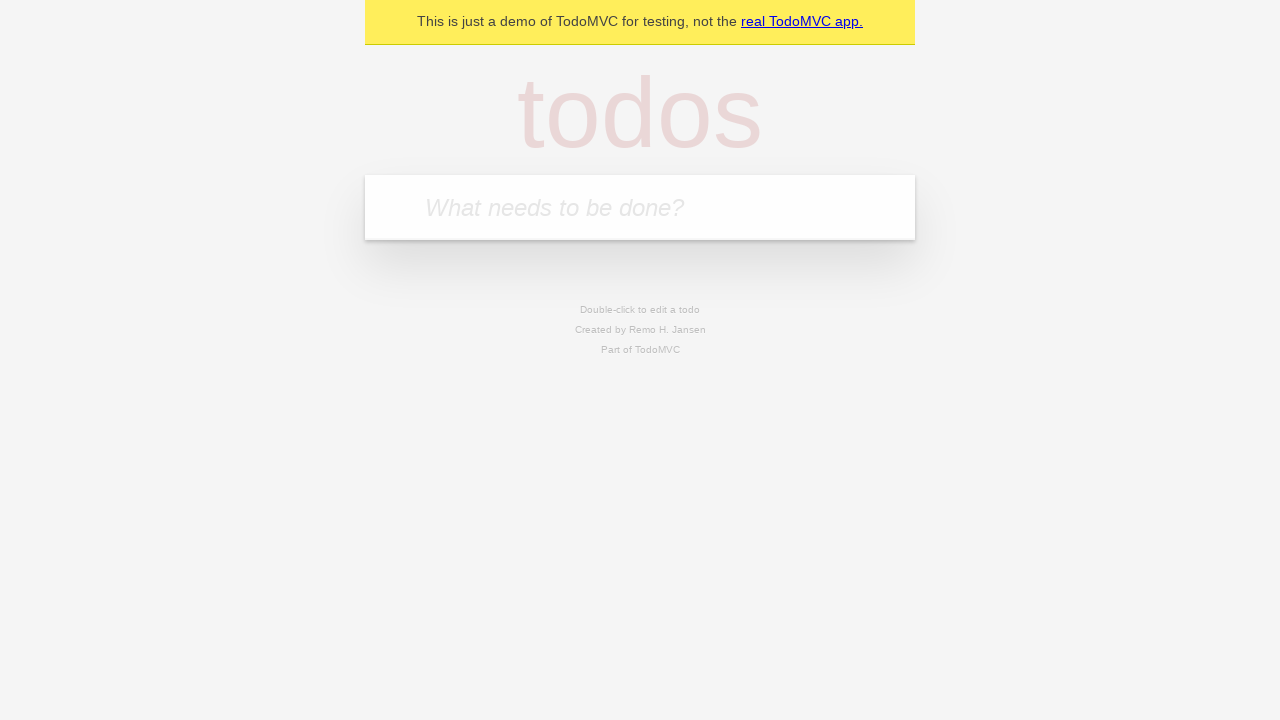

Filled new todo field with 'buy some cheese' on .new-todo
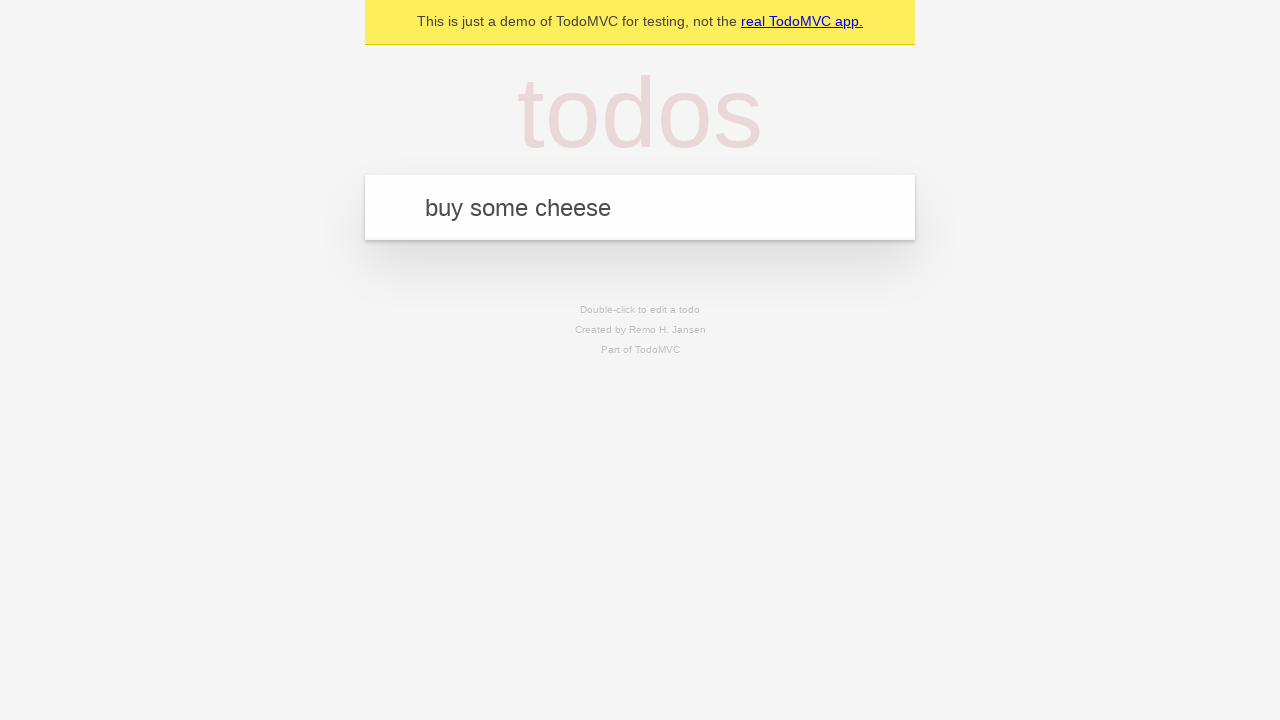

Pressed Enter to add first todo on .new-todo
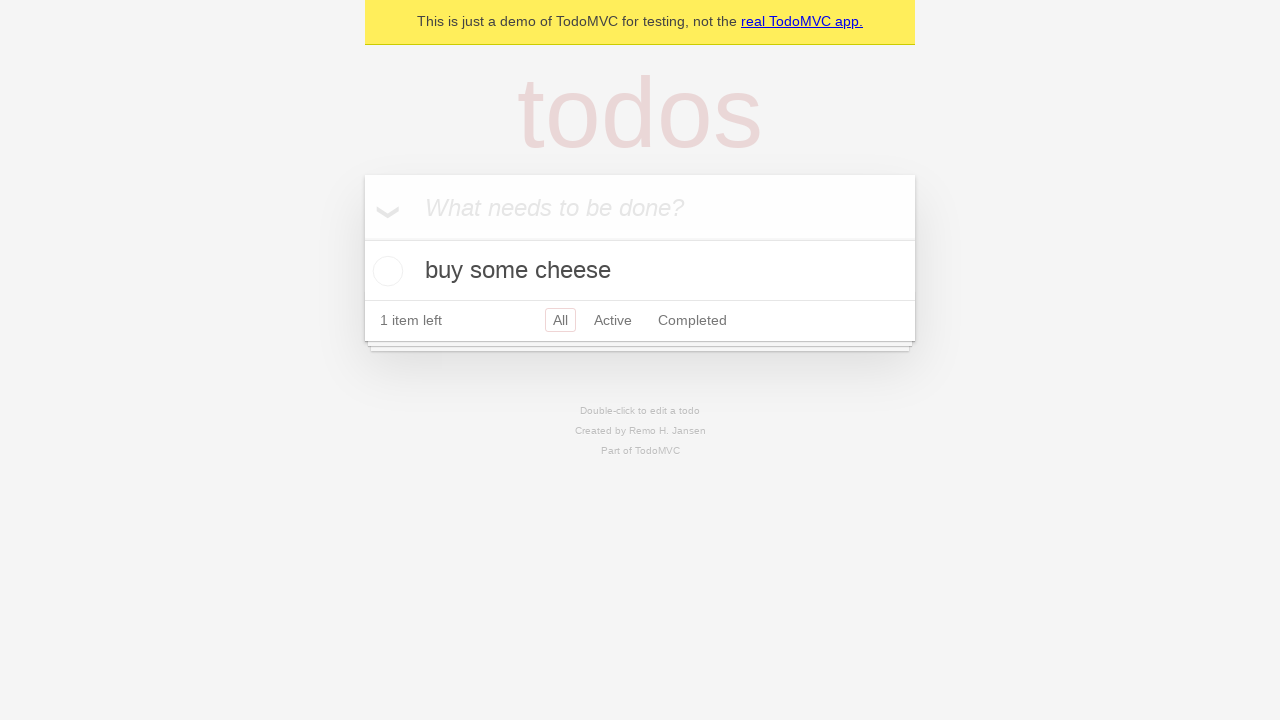

Filled new todo field with 'feed the cat' on .new-todo
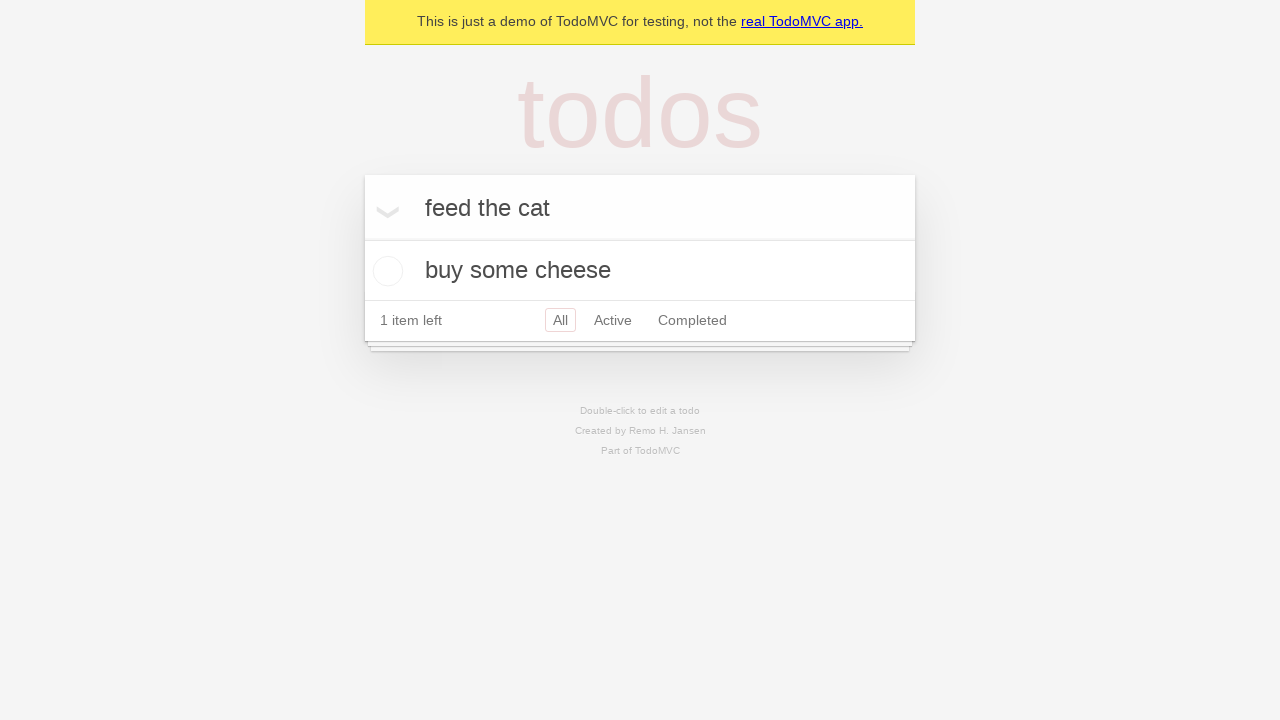

Pressed Enter to add second todo on .new-todo
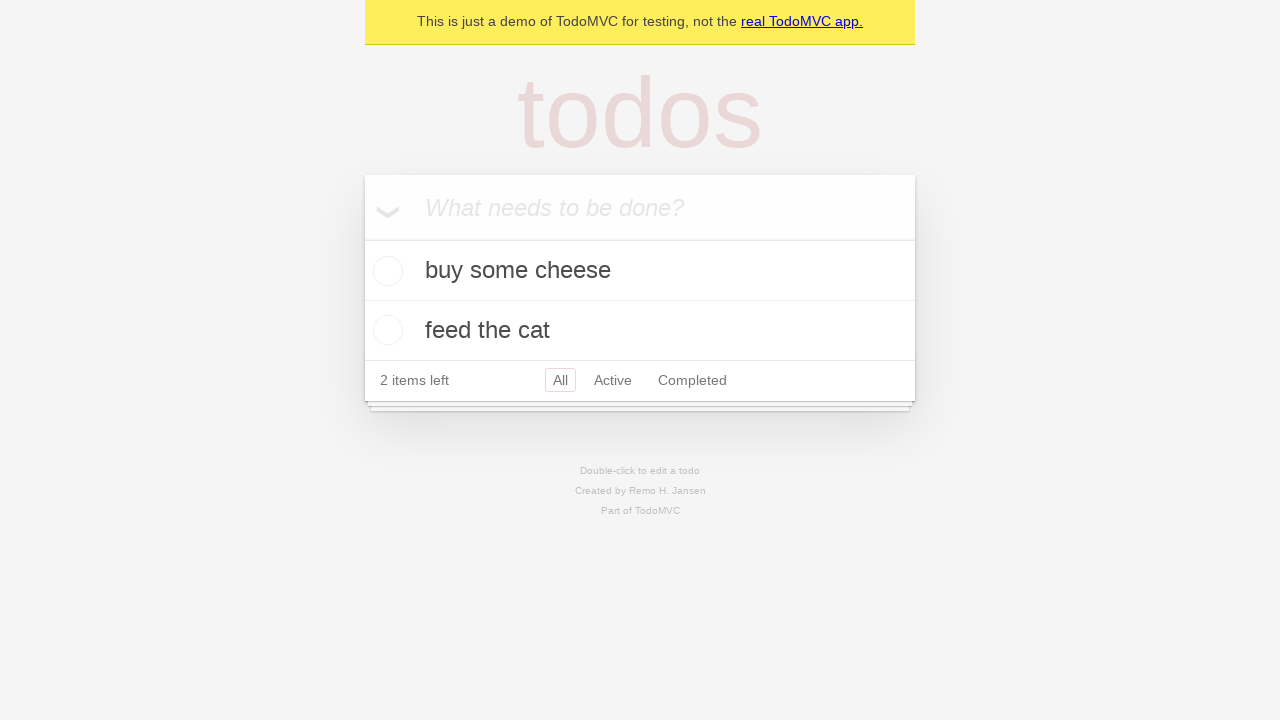

Filled new todo field with 'book a doctors appointment' on .new-todo
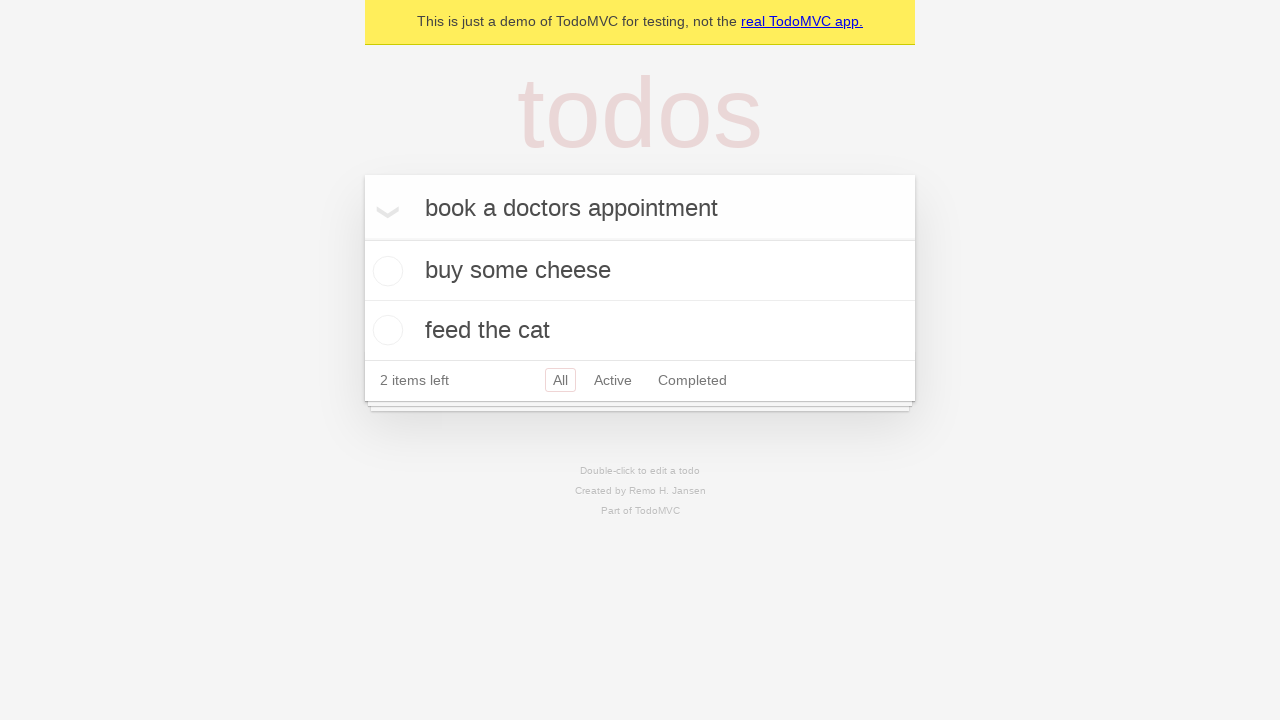

Pressed Enter to add third todo on .new-todo
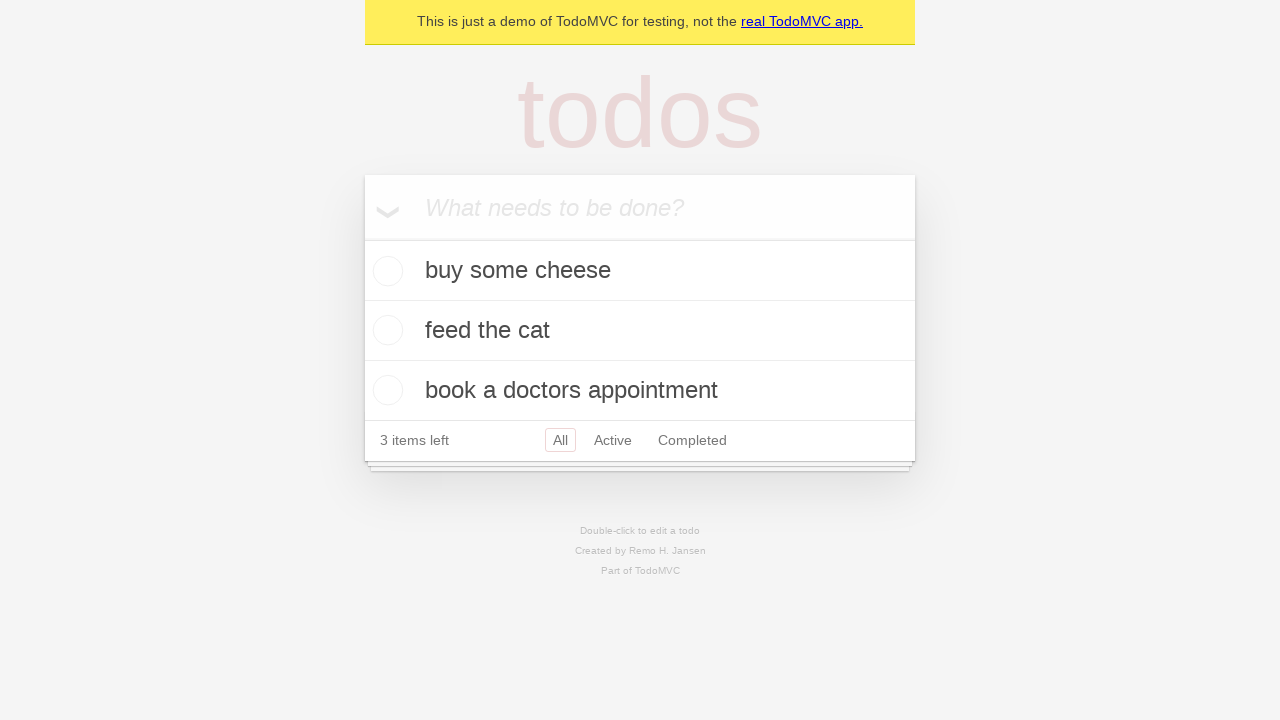

Verified all 3 todos were added to the list
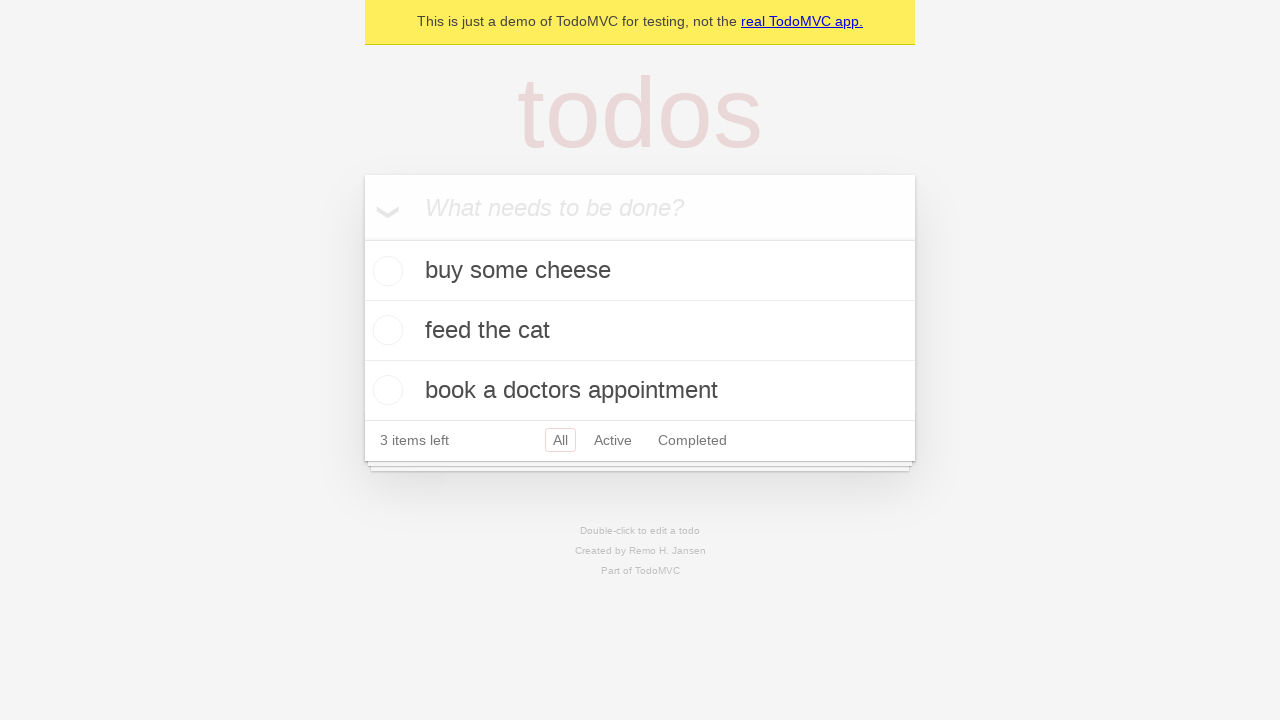

Checked the second todo item as completed at (385, 330) on .todo-list li .toggle >> nth=1
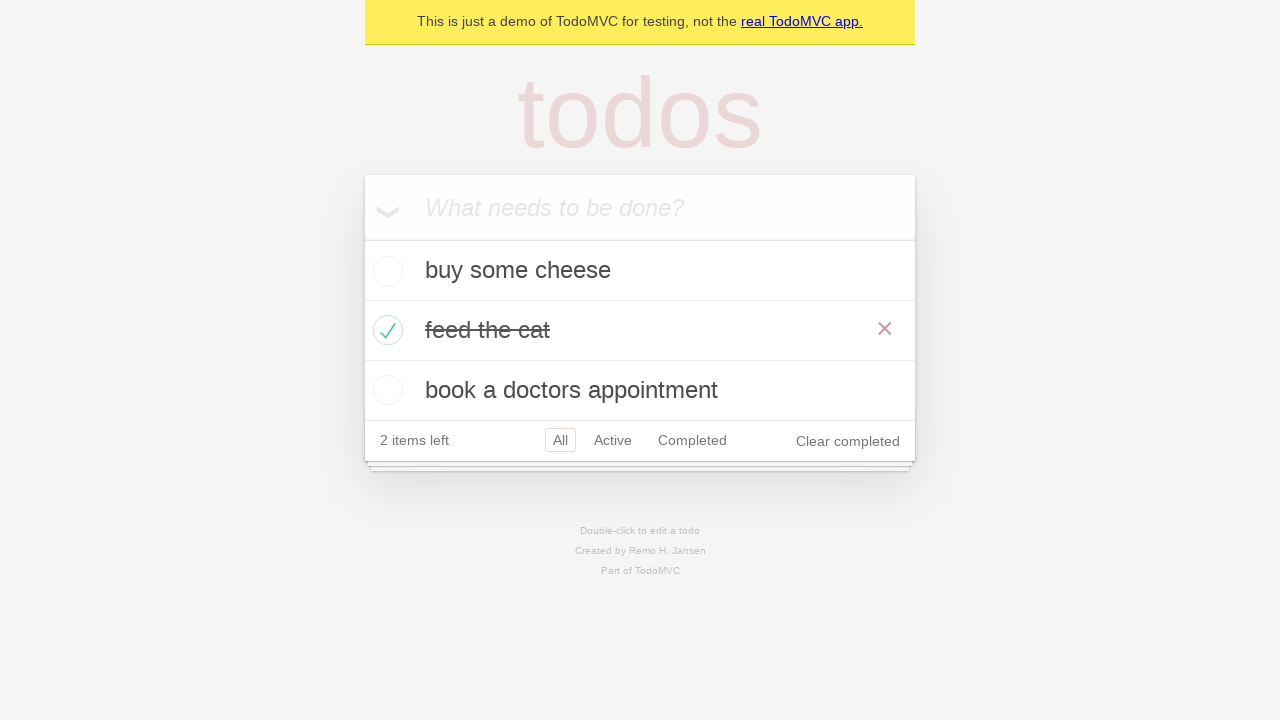

Clicked 'All' filter to show all todos at (560, 440) on .filters >> text=All
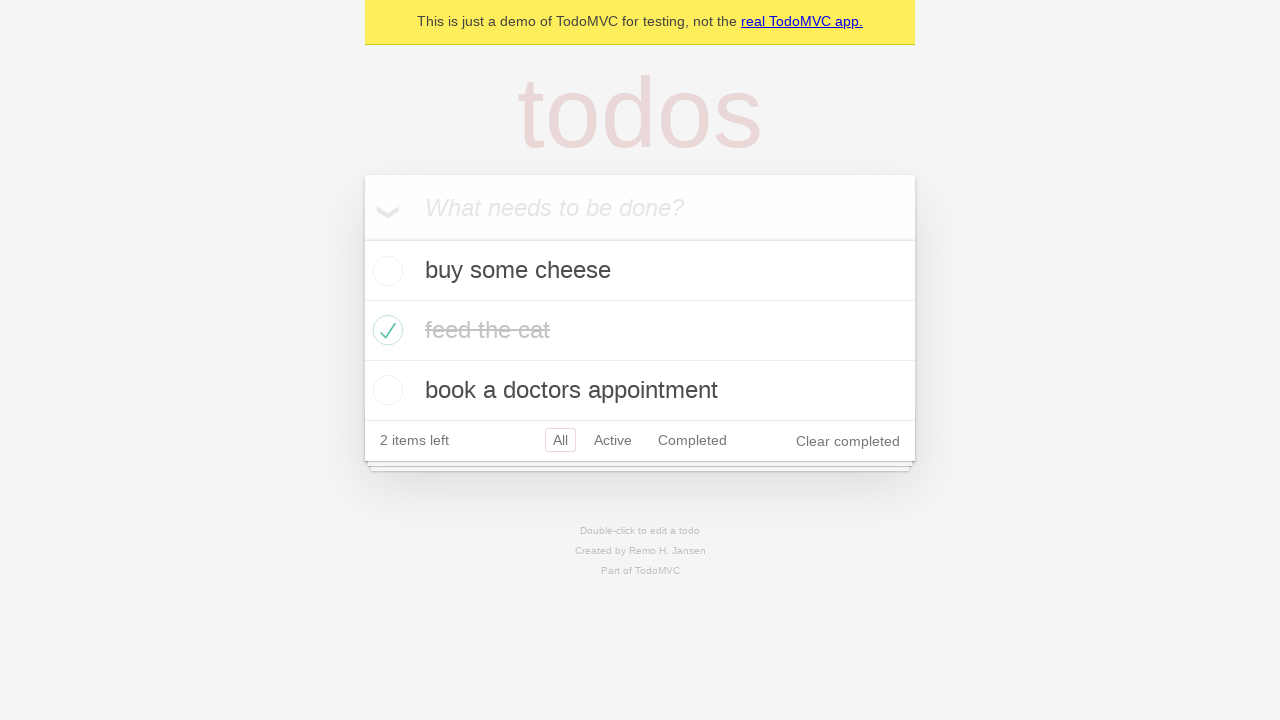

Clicked 'Active' filter to show only active todos at (613, 440) on .filters >> text=Active
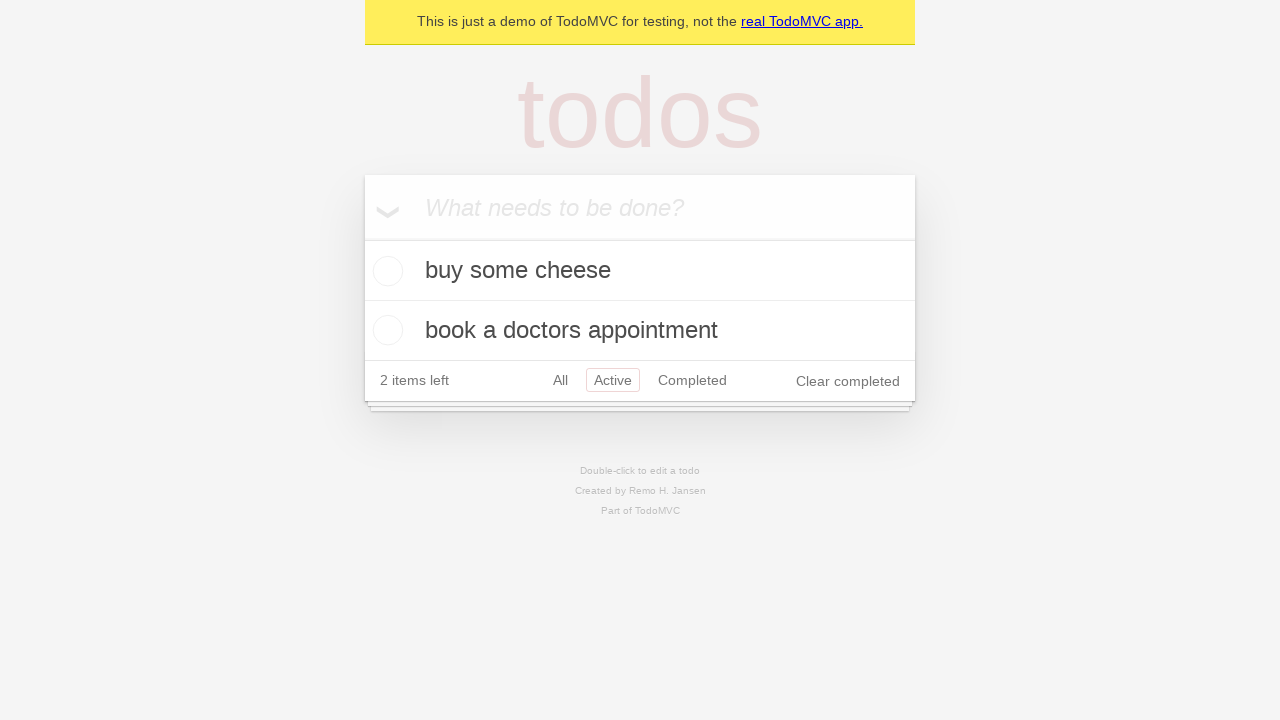

Clicked 'Completed' filter to show only completed todos at (692, 380) on .filters >> text=Completed
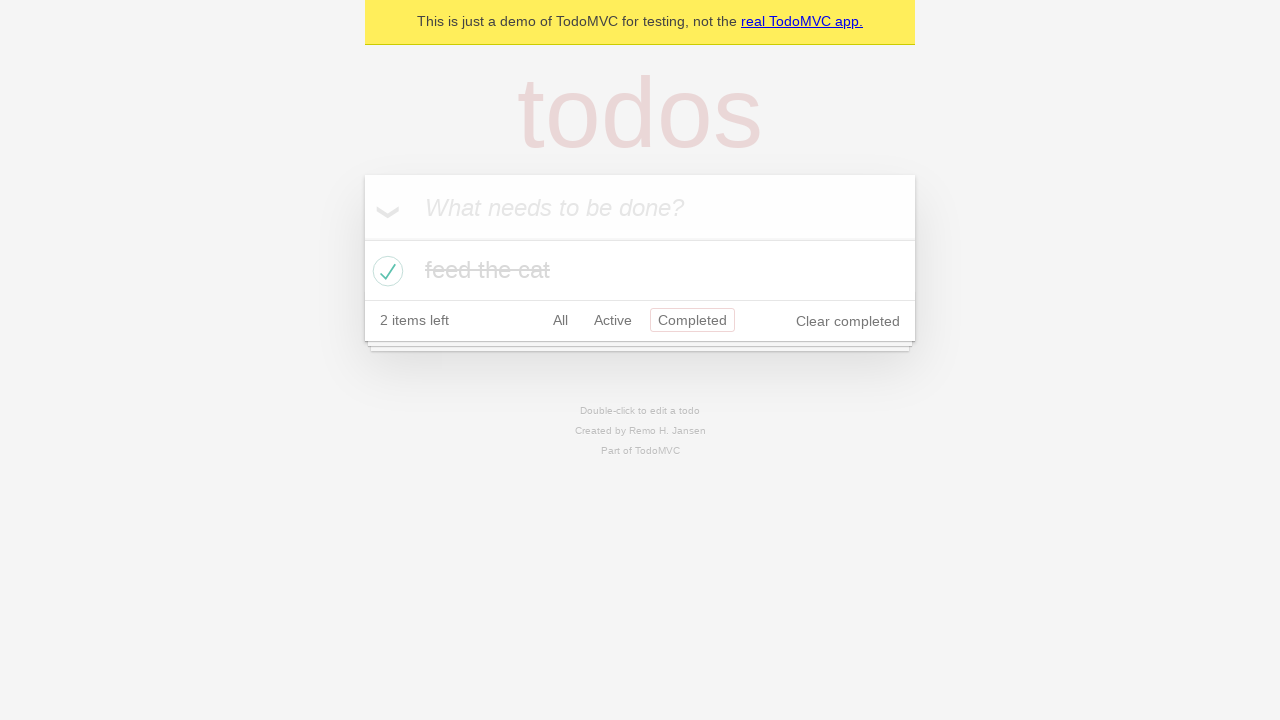

Navigated back using browser back button to 'Active' filter
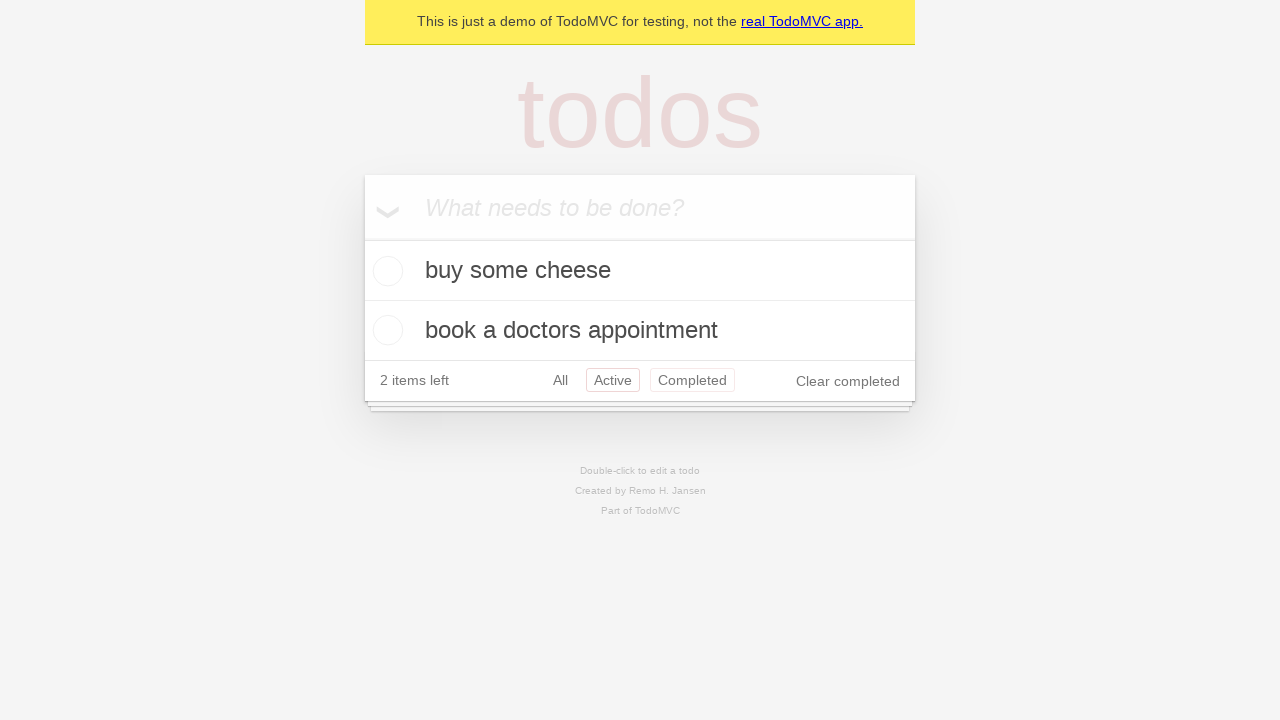

Navigated back using browser back button to 'All' filter
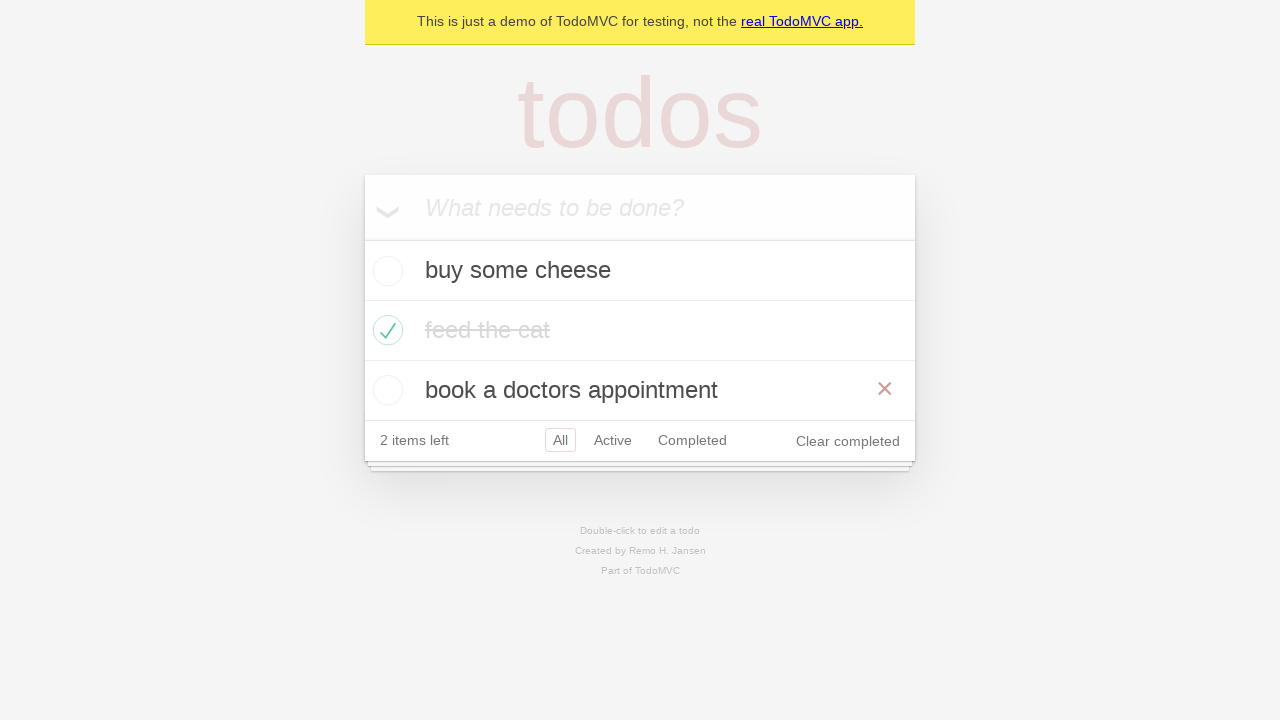

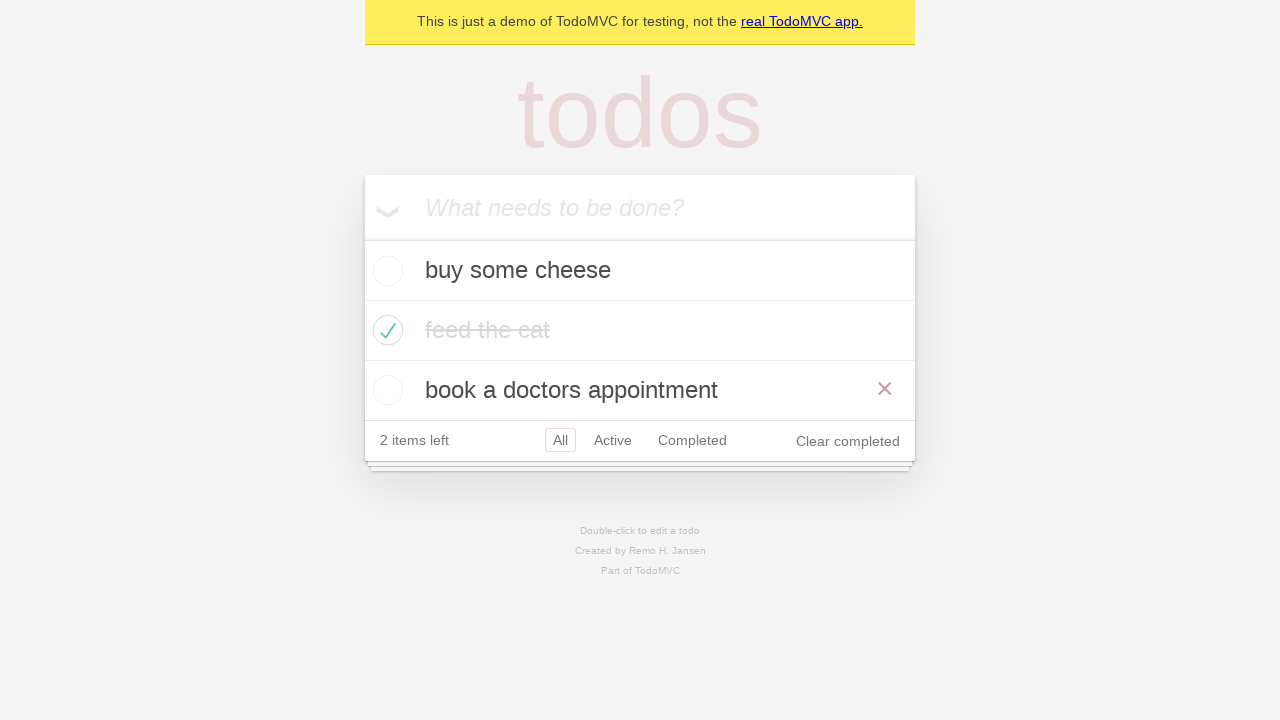